Opens all links in the first footer column in new tabs and switches through each tab to verify they load correctly

Starting URL: https://rahulshettyacademy.com/AutomationPractice/

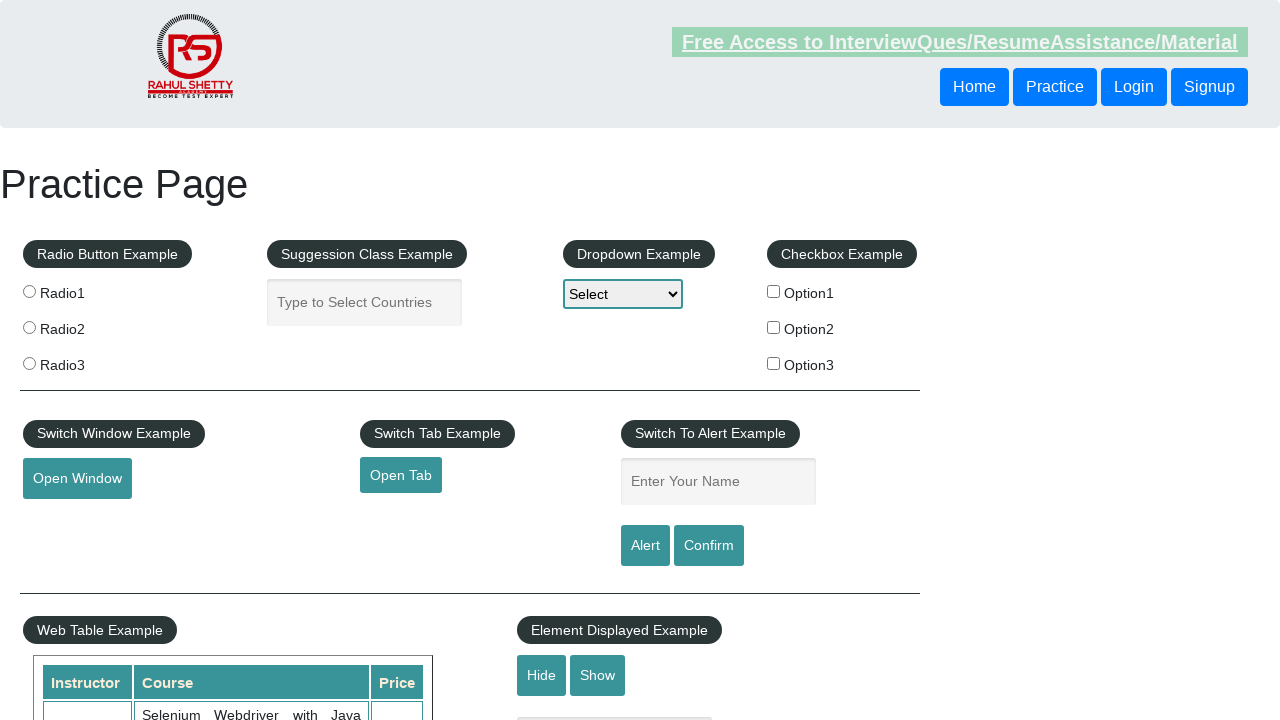

Located footer section with ID 'gf-BIG'
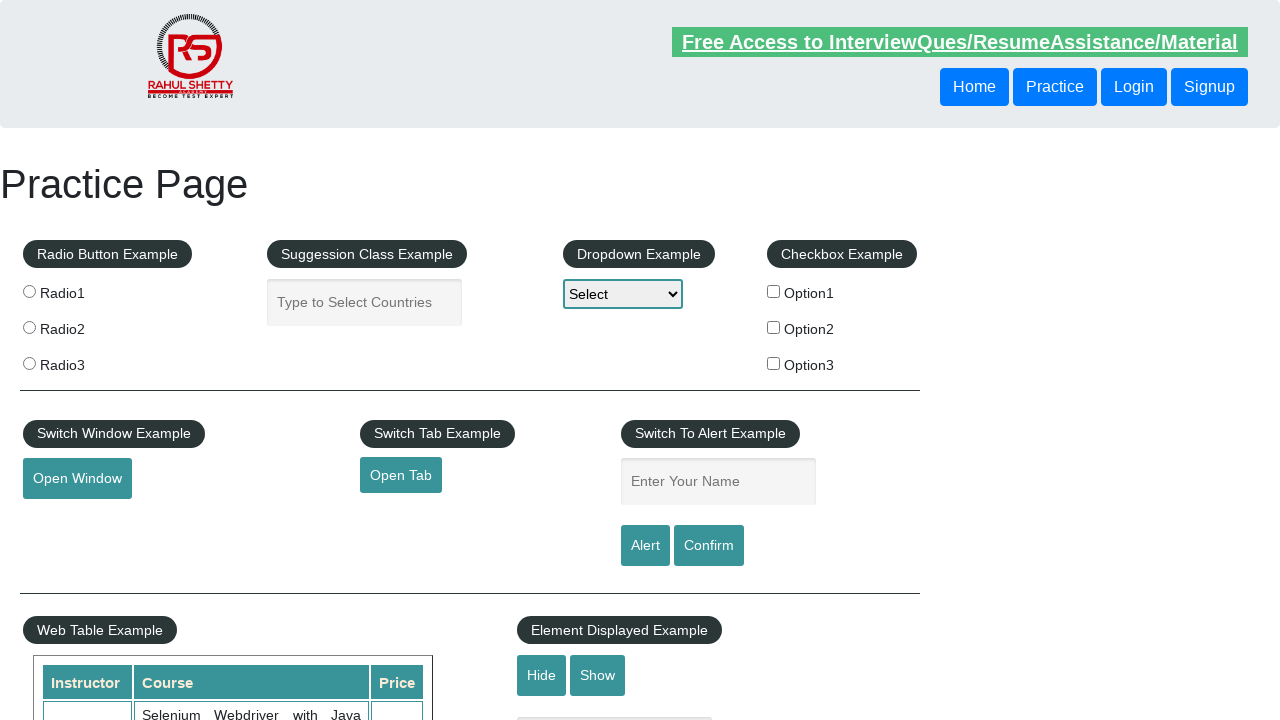

Located first footer column
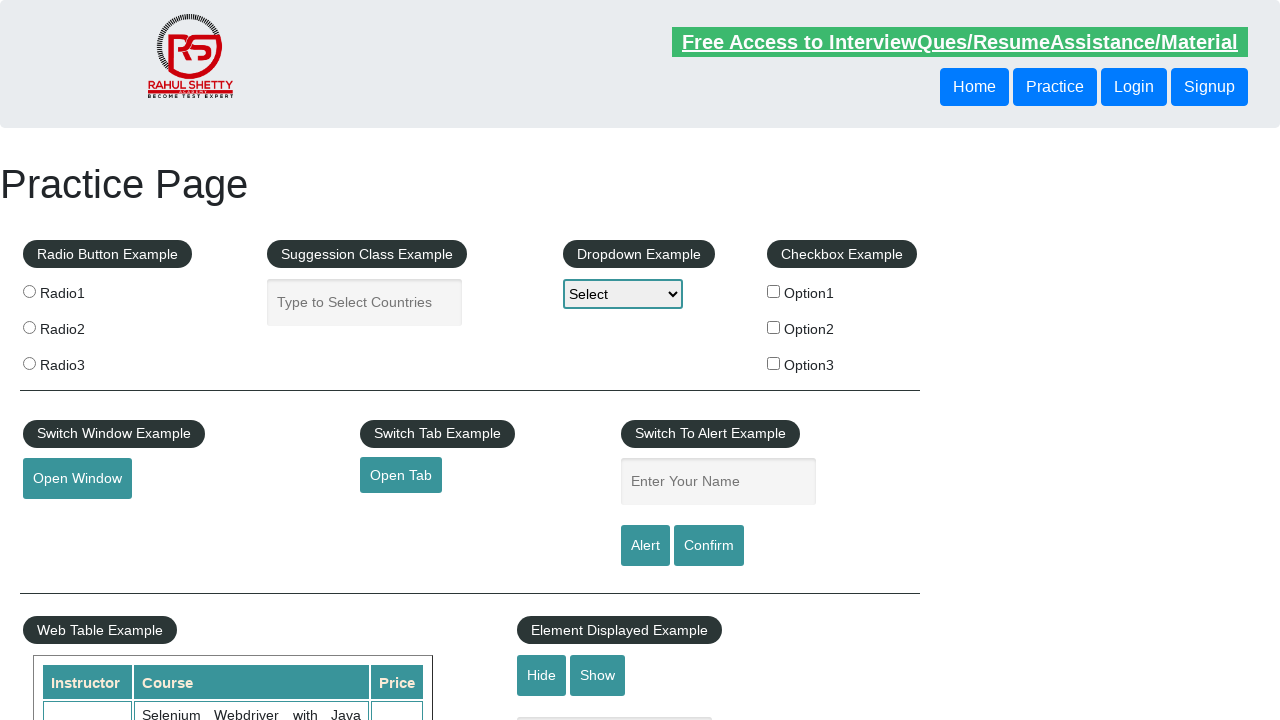

Found 5 links in first footer column
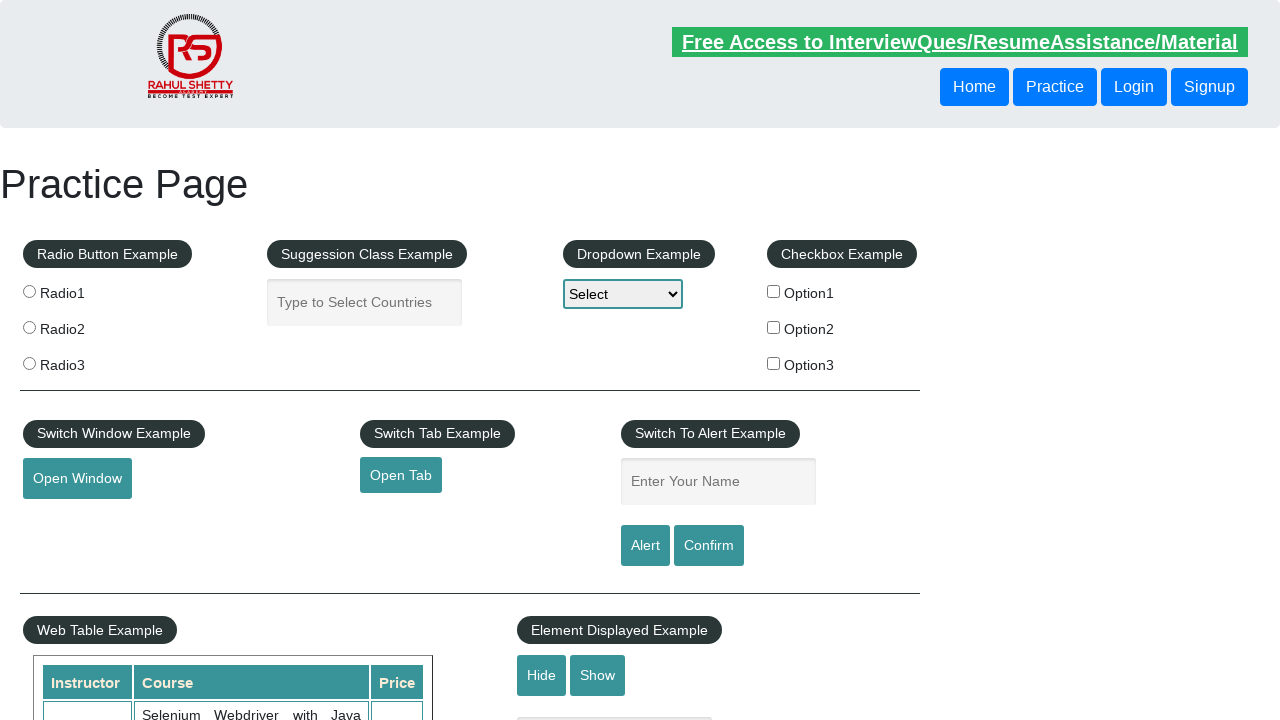

Retrieved href from link 1: http://www.restapitutorial.com/
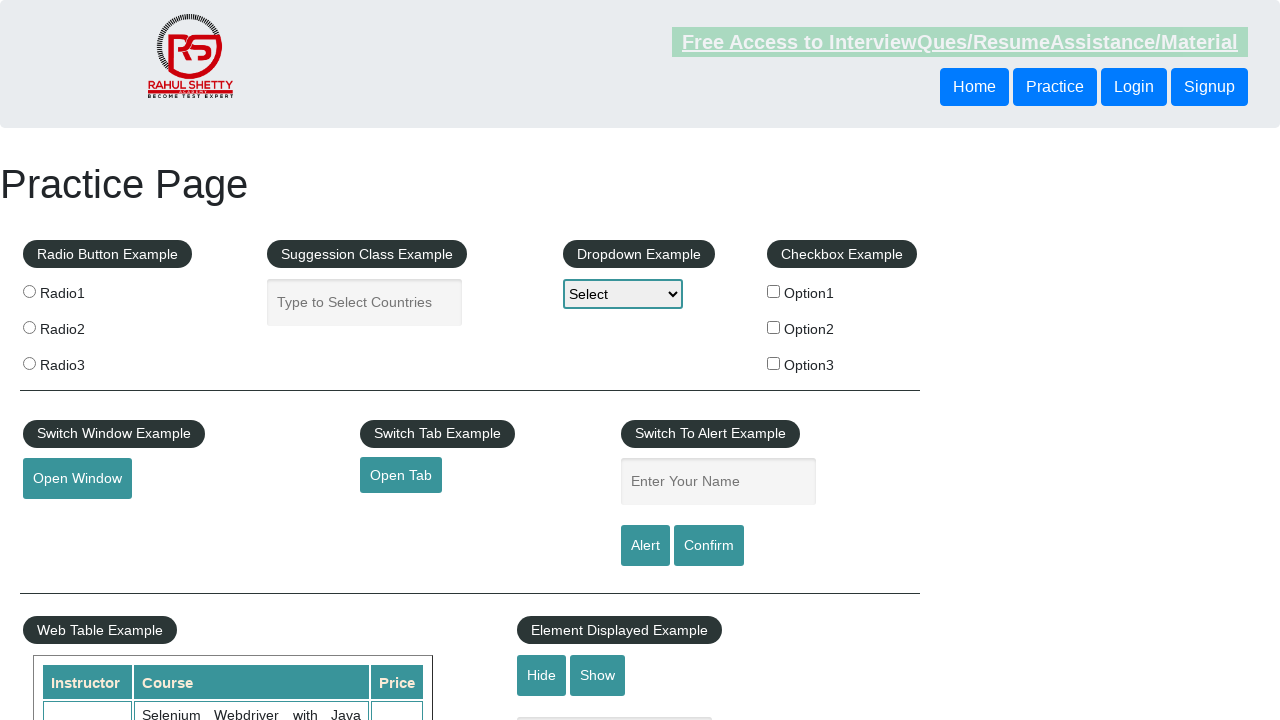

Created new tab for link 1
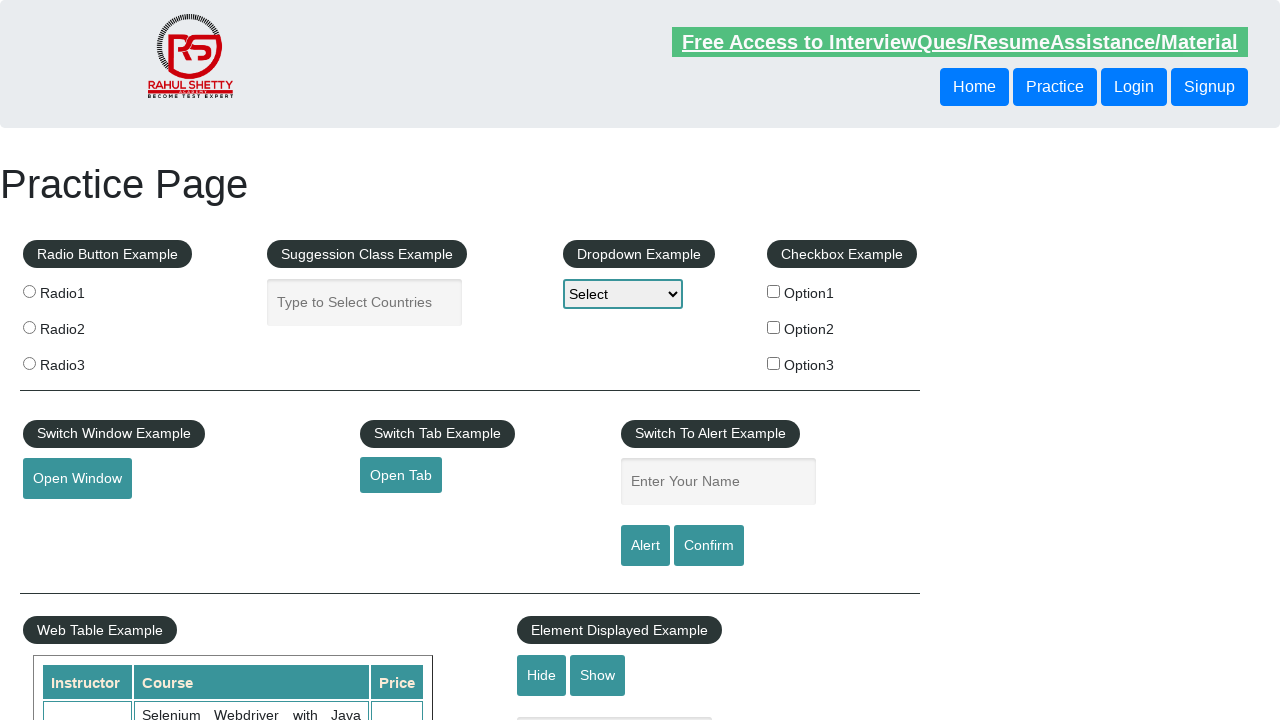

Navigated to http://www.restapitutorial.com/ in new tab
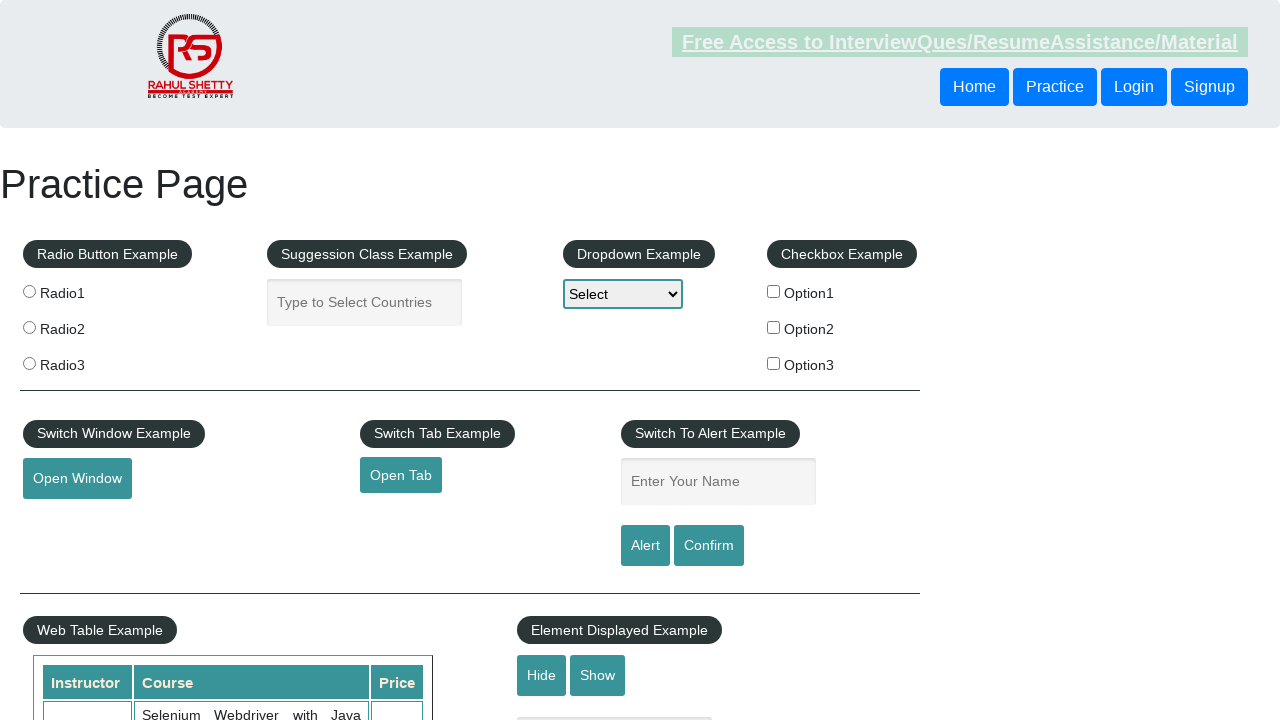

Verified page loaded with title: REST API Tutorial
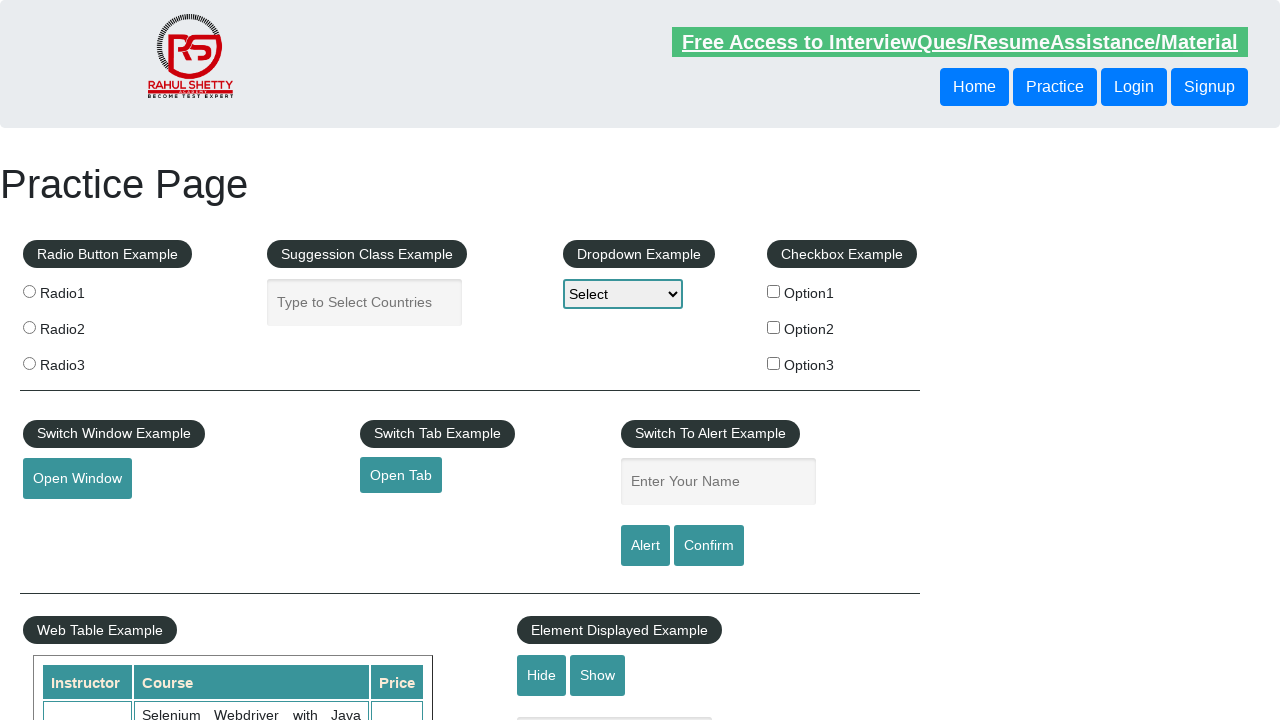

Retrieved href from link 2: https://www.soapui.org/
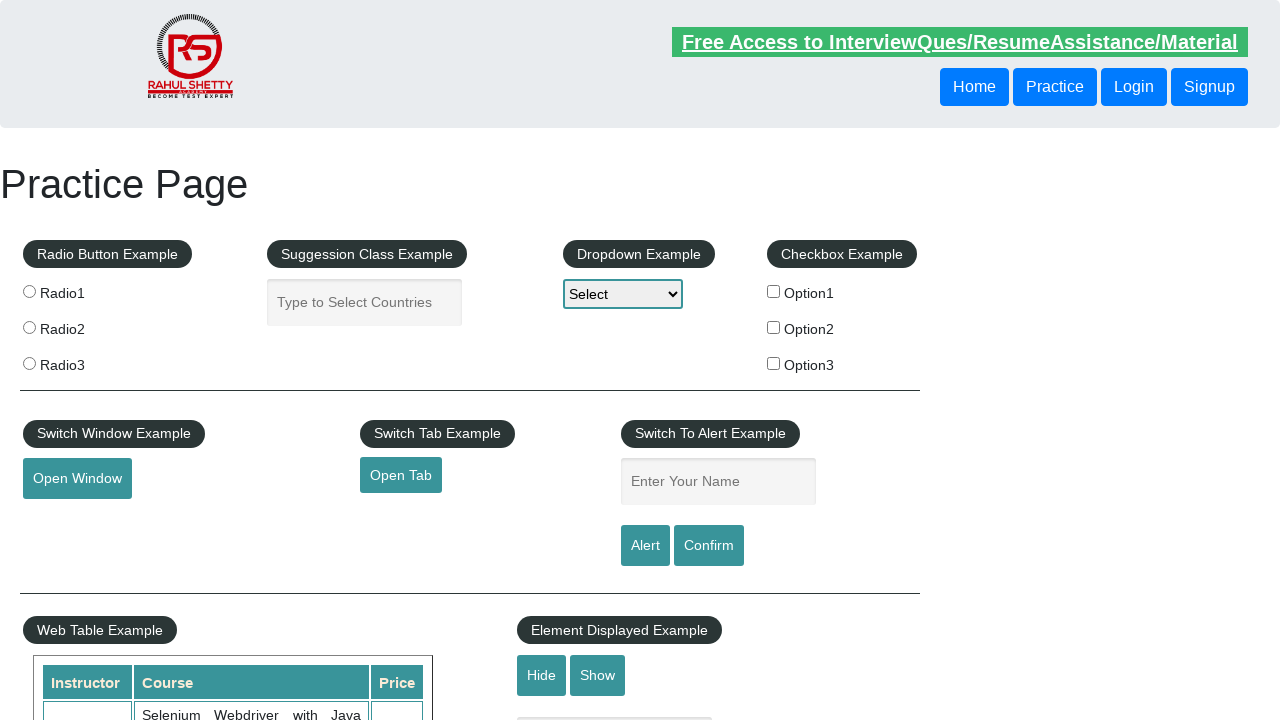

Created new tab for link 2
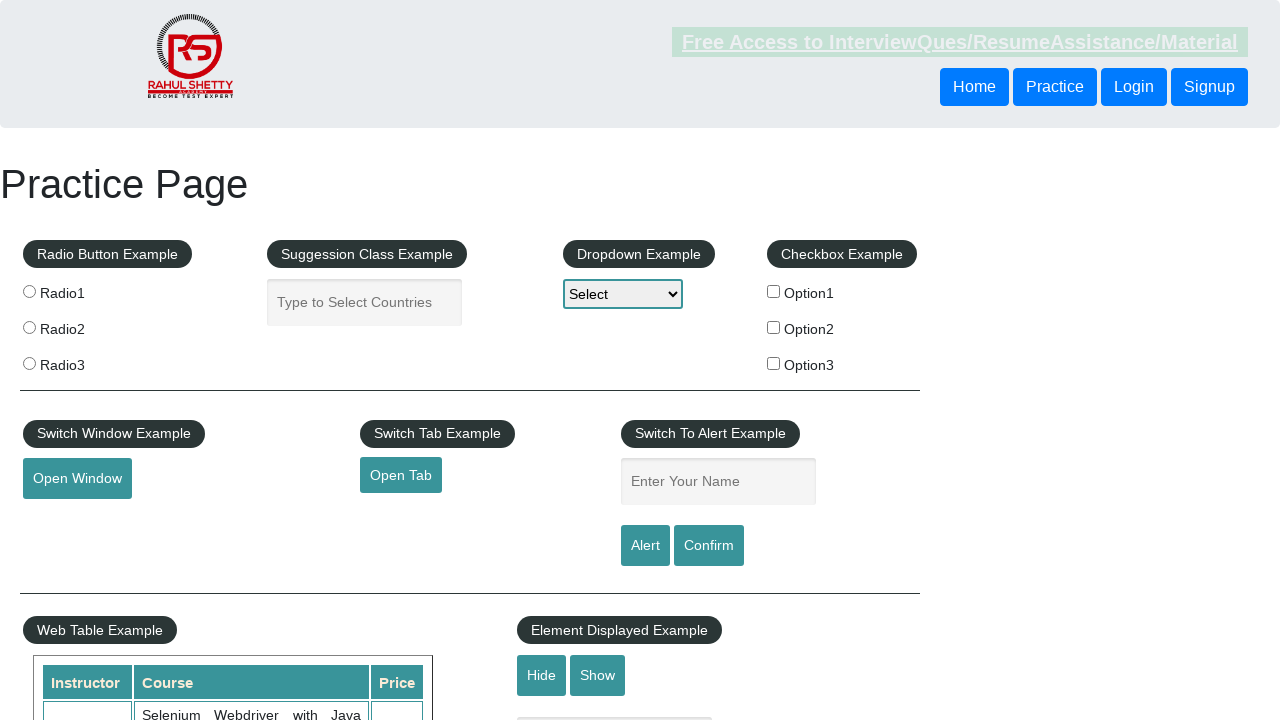

Navigated to https://www.soapui.org/ in new tab
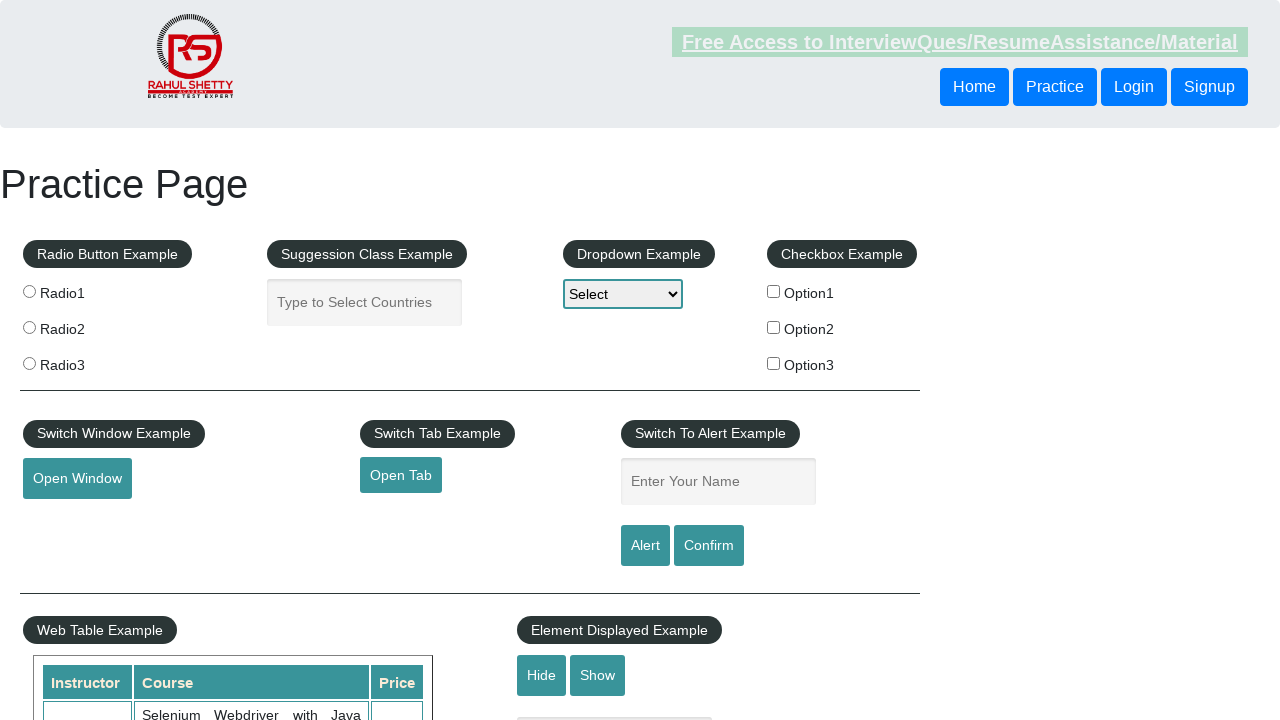

Verified page loaded with title: The World’s Most Popular API Testing Tool | SoapUI
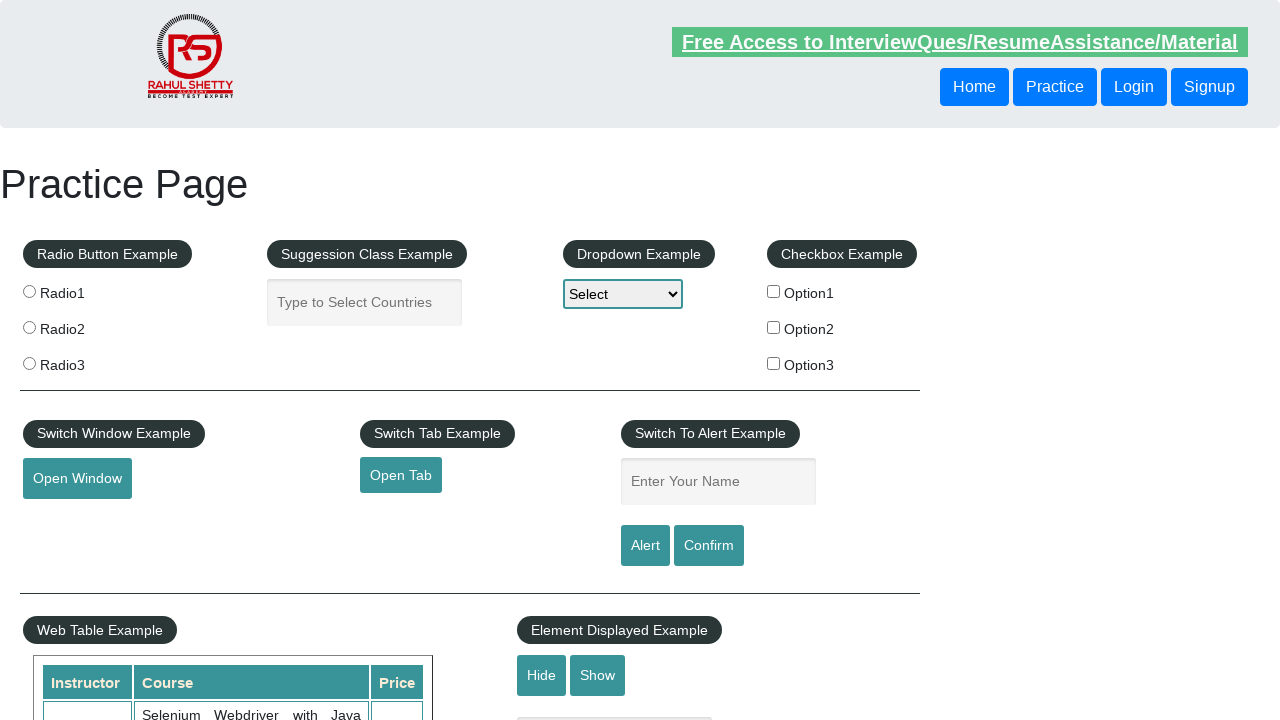

Retrieved href from link 3: https://courses.rahulshettyacademy.com/p/appium-tutorial
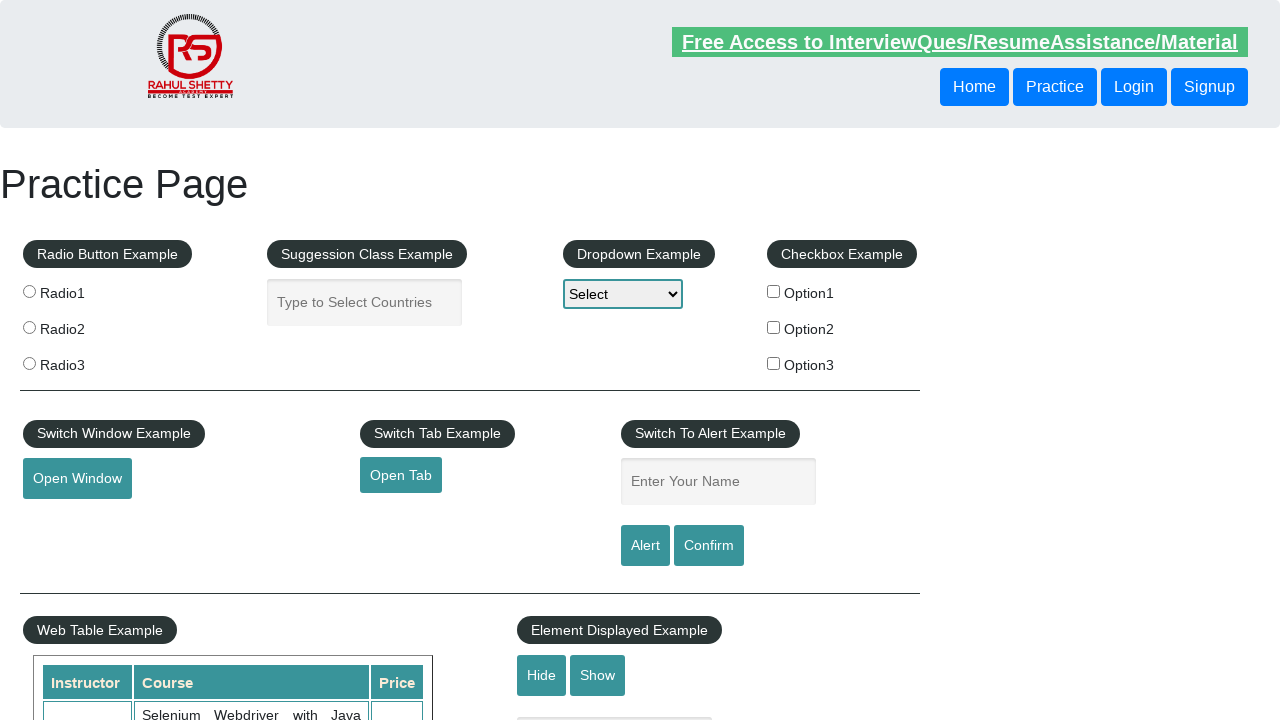

Created new tab for link 3
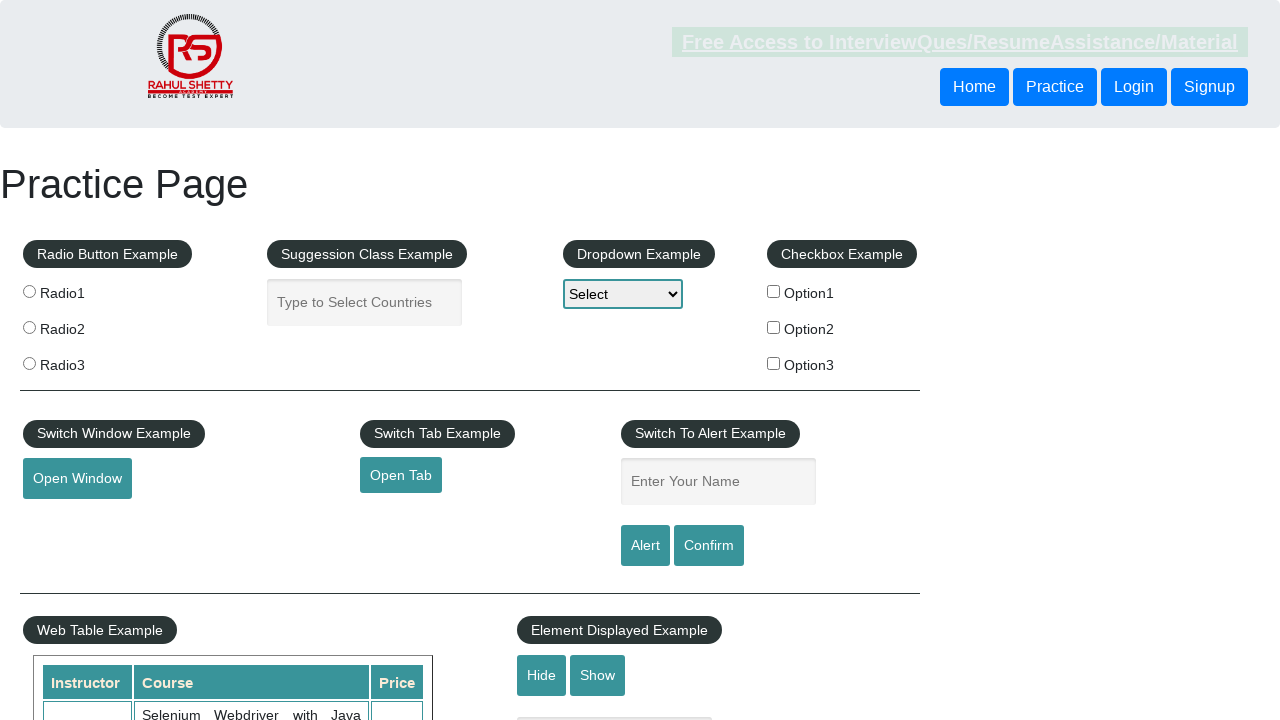

Navigated to https://courses.rahulshettyacademy.com/p/appium-tutorial in new tab
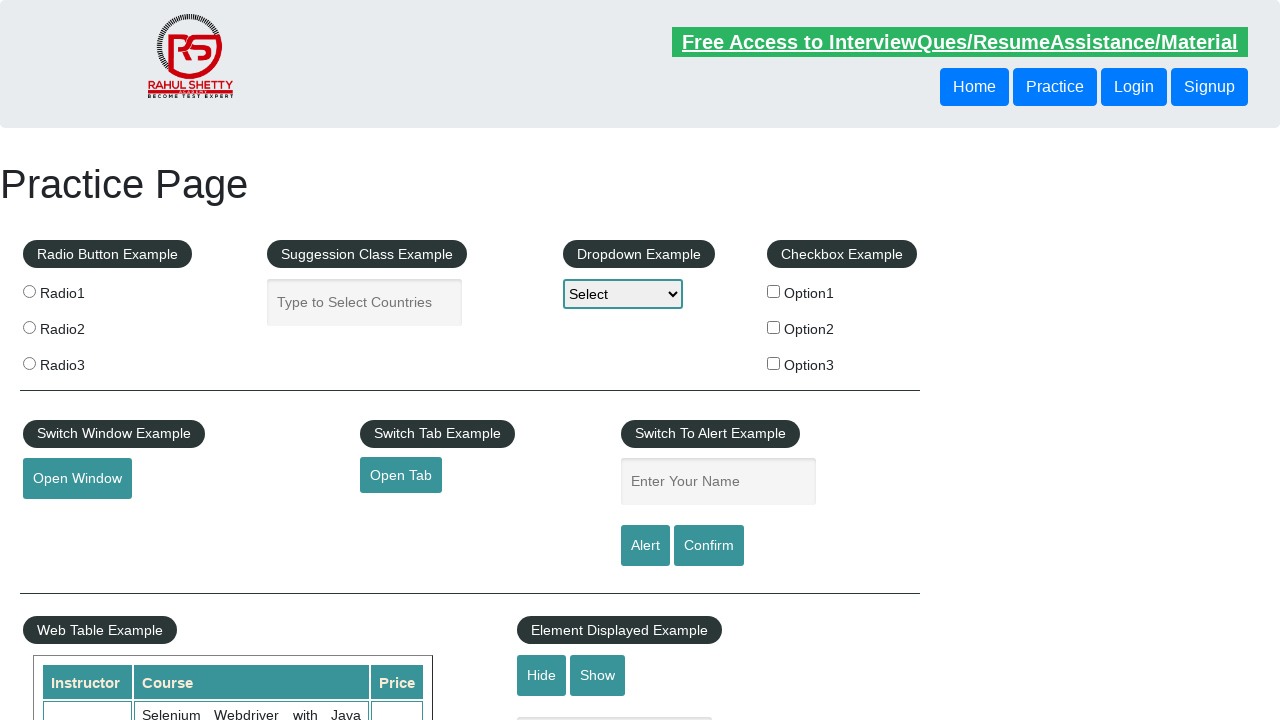

Verified page loaded with title: Appium tutorial for Mobile Apps testing | RahulShetty Academy | Rahul
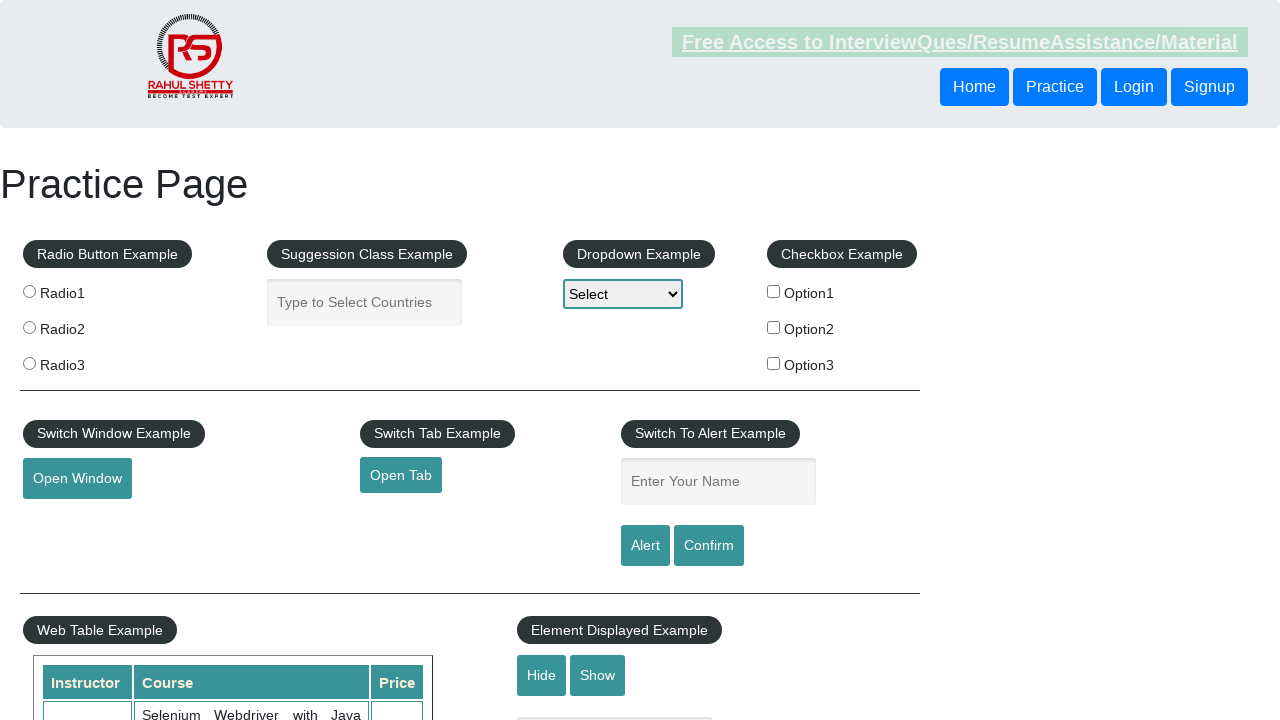

Retrieved href from link 4: https://jmeter.apache.org/
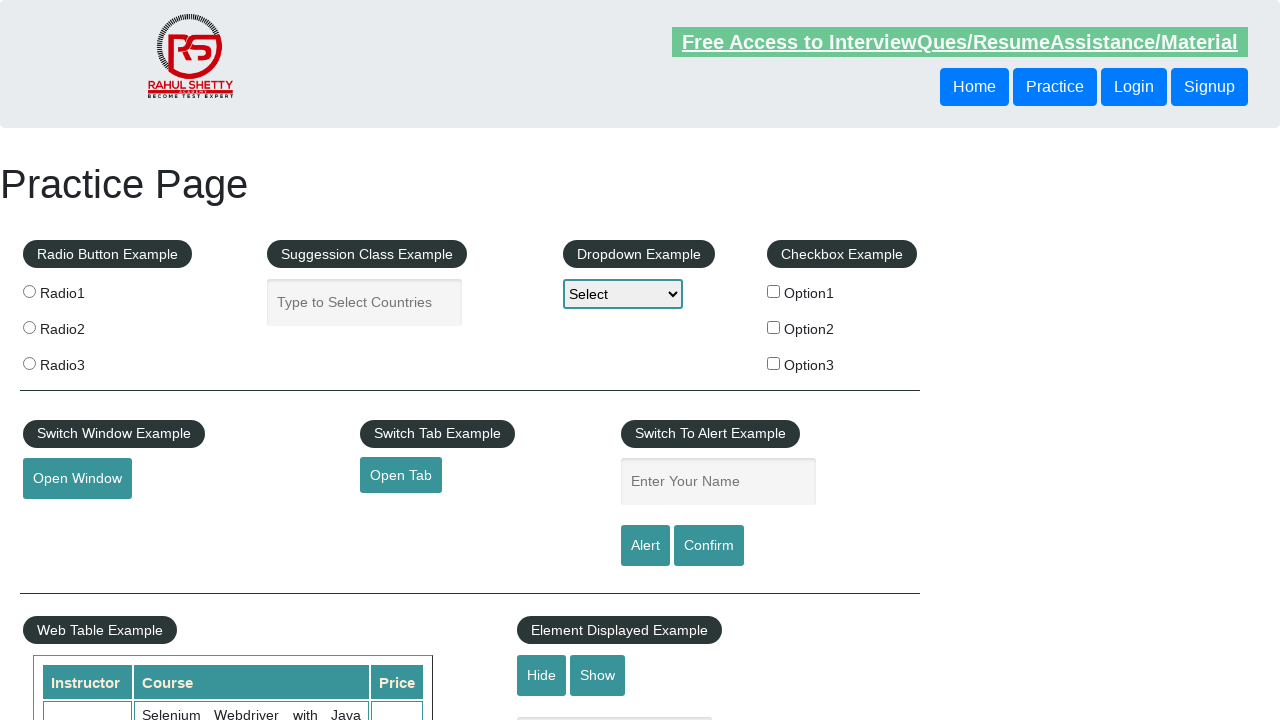

Created new tab for link 4
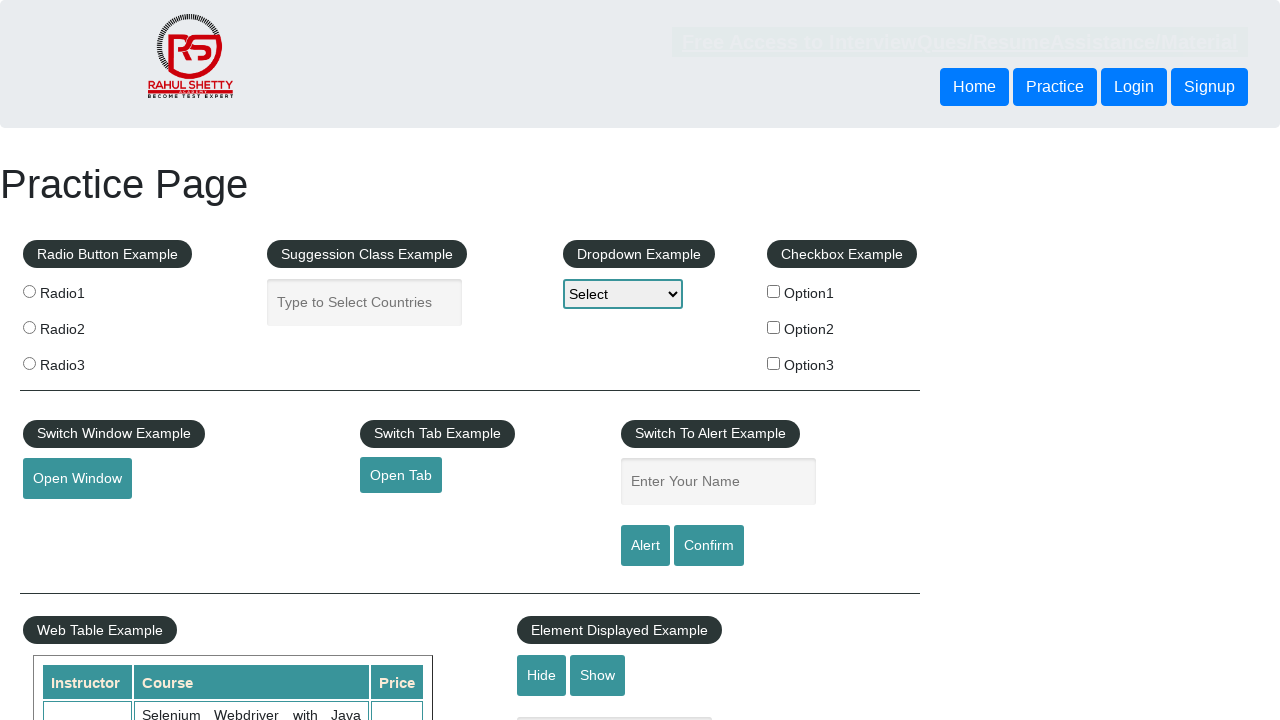

Navigated to https://jmeter.apache.org/ in new tab
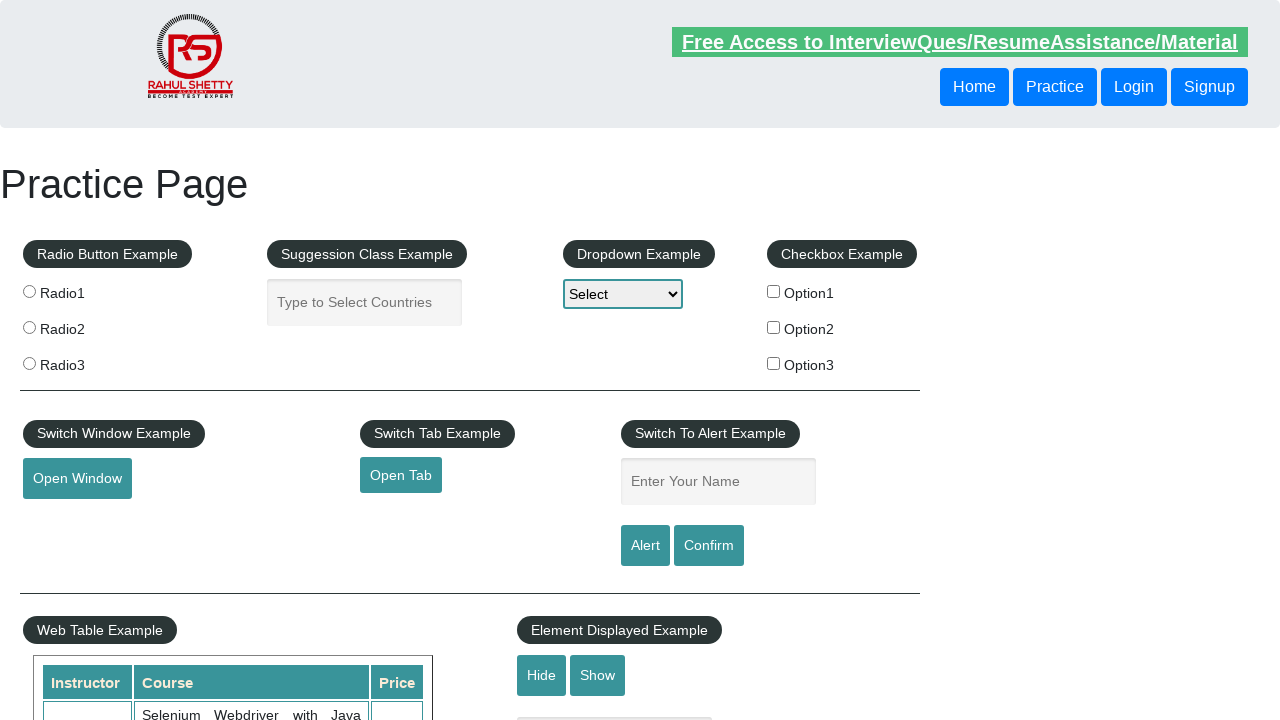

Verified page loaded with title: Apache JMeter - Apache JMeter™
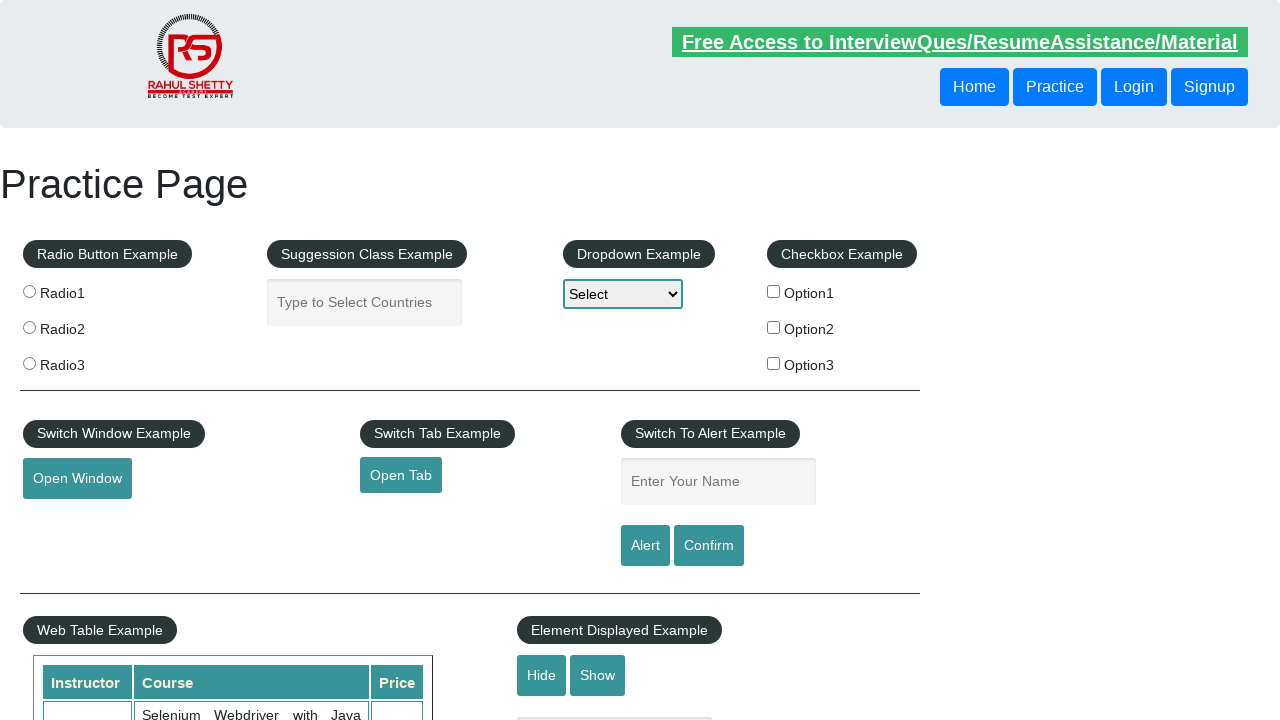

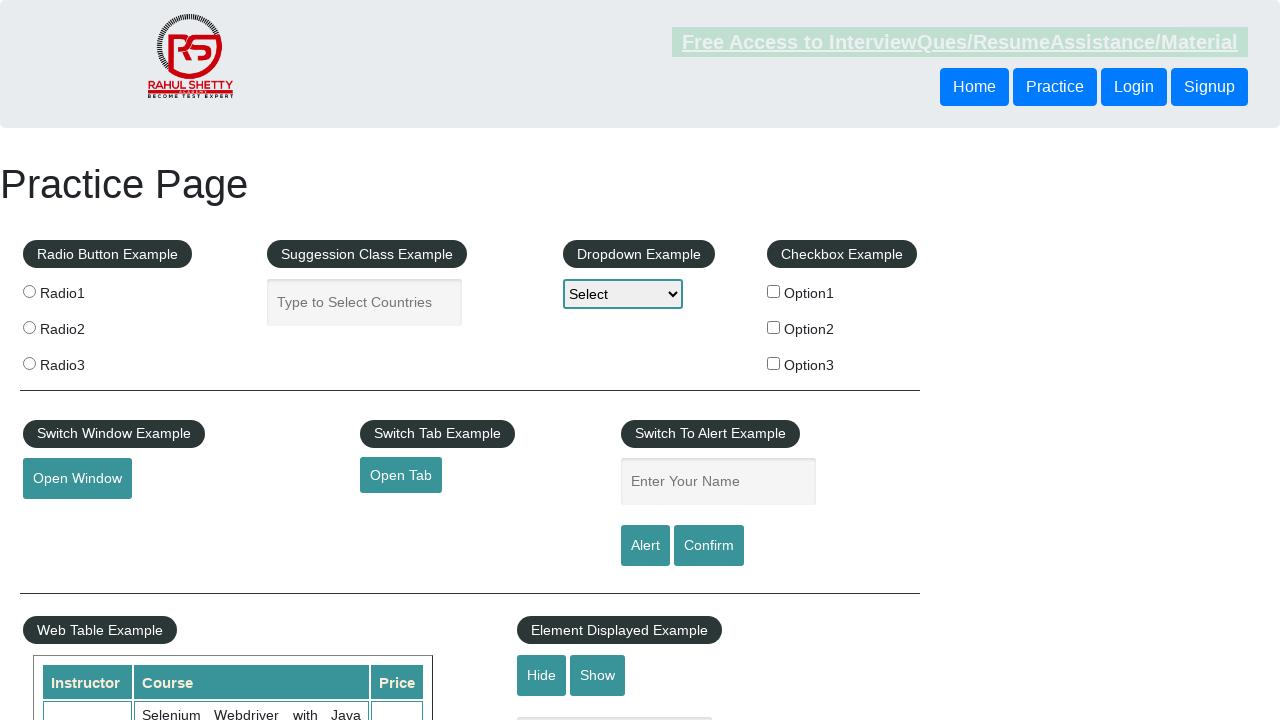